Opens the Flipkart homepage and maximizes the browser window to verify the site loads correctly

Starting URL: https://www.flipkart.com/

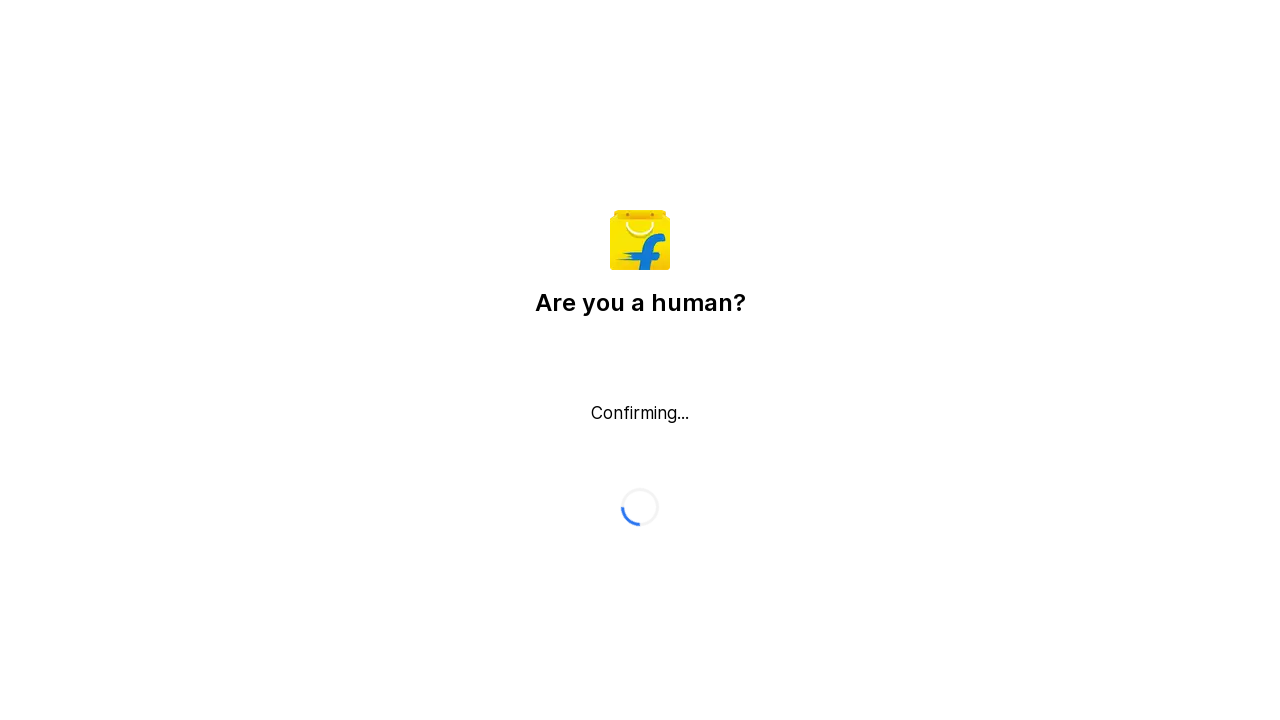

Navigated to Flipkart homepage
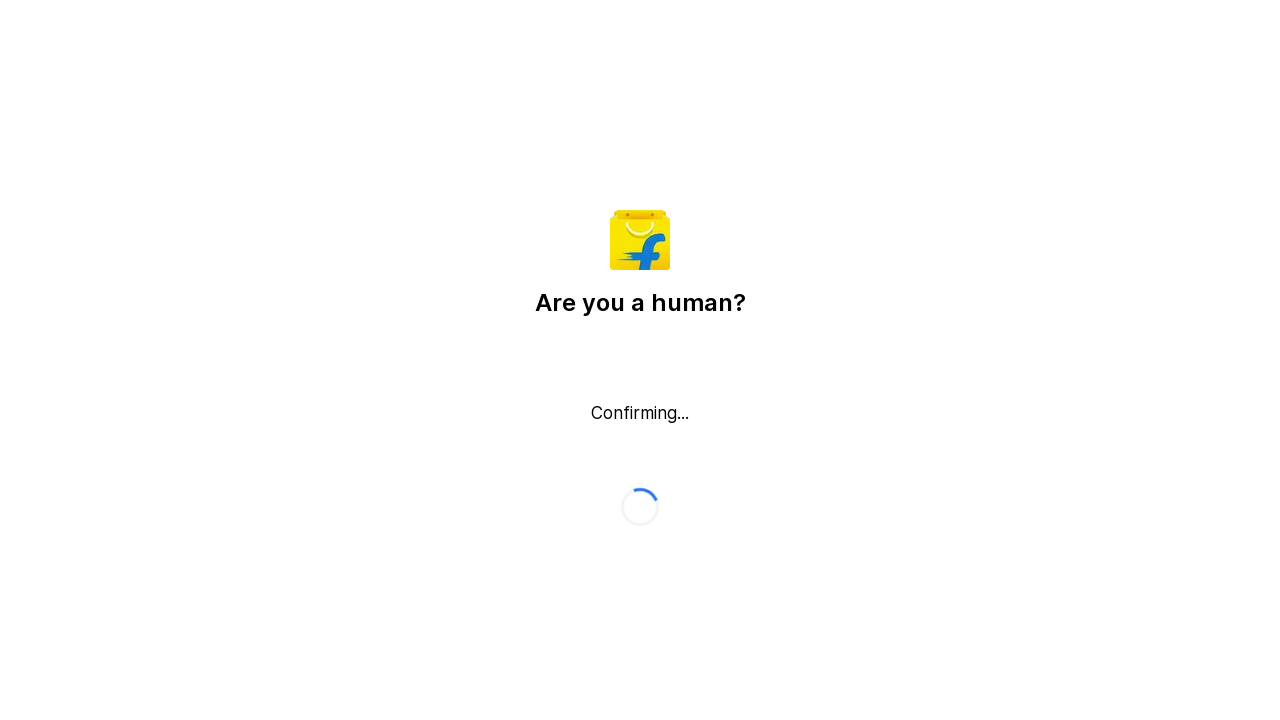

Set viewport size to 1920x1080 to maximize browser window
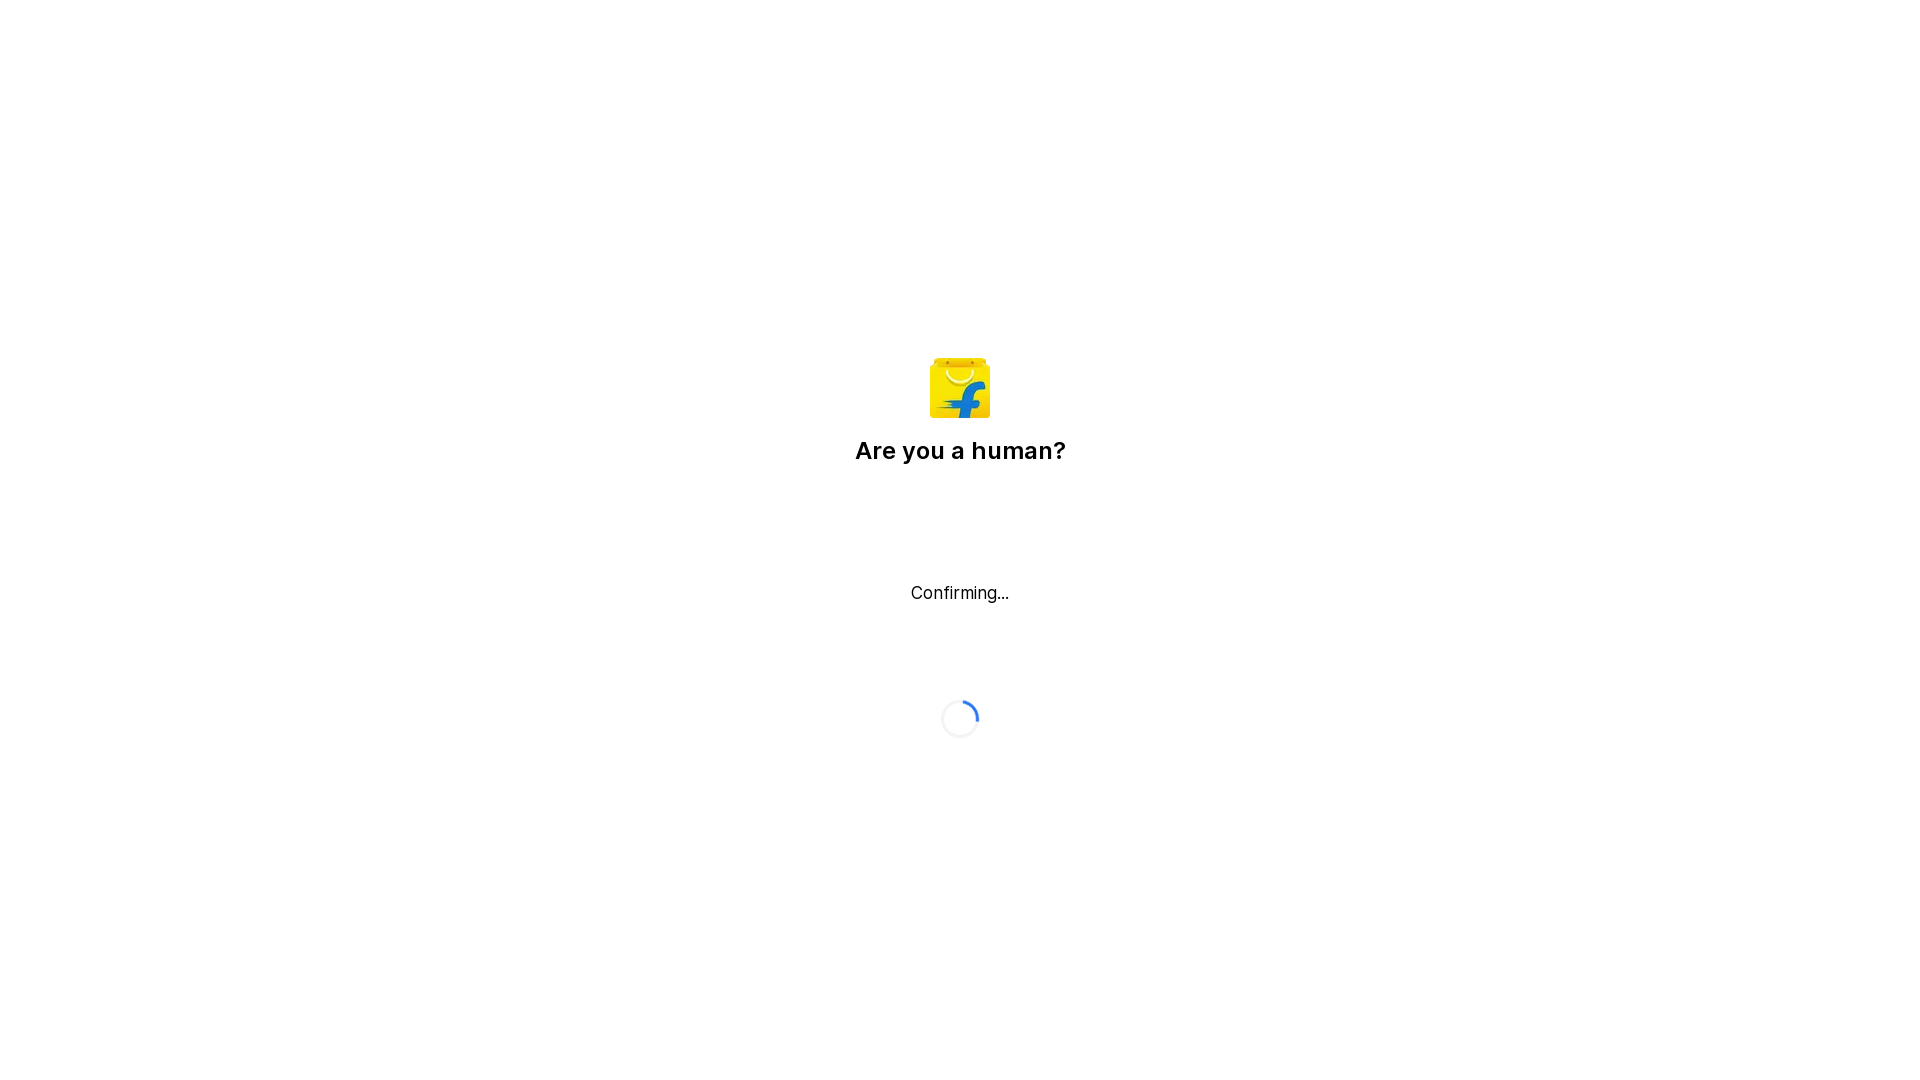

Flipkart homepage loaded successfully
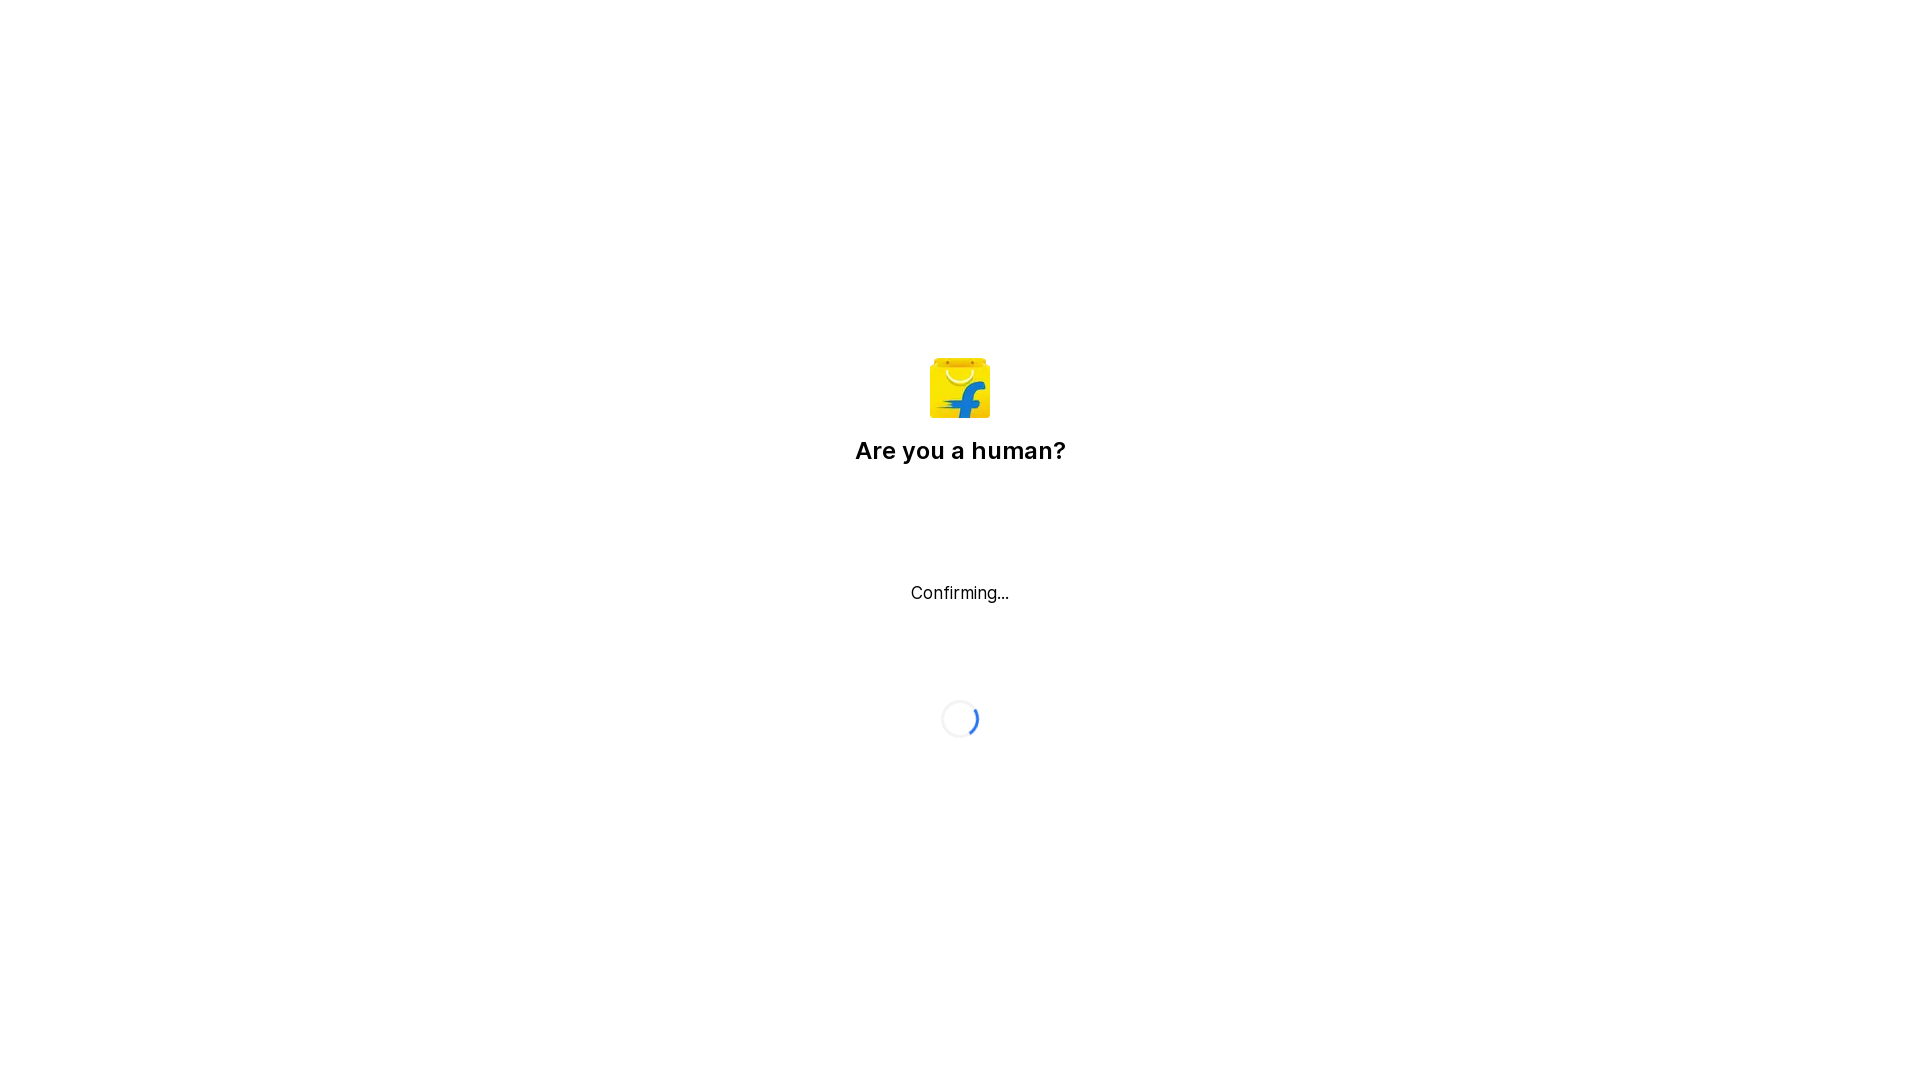

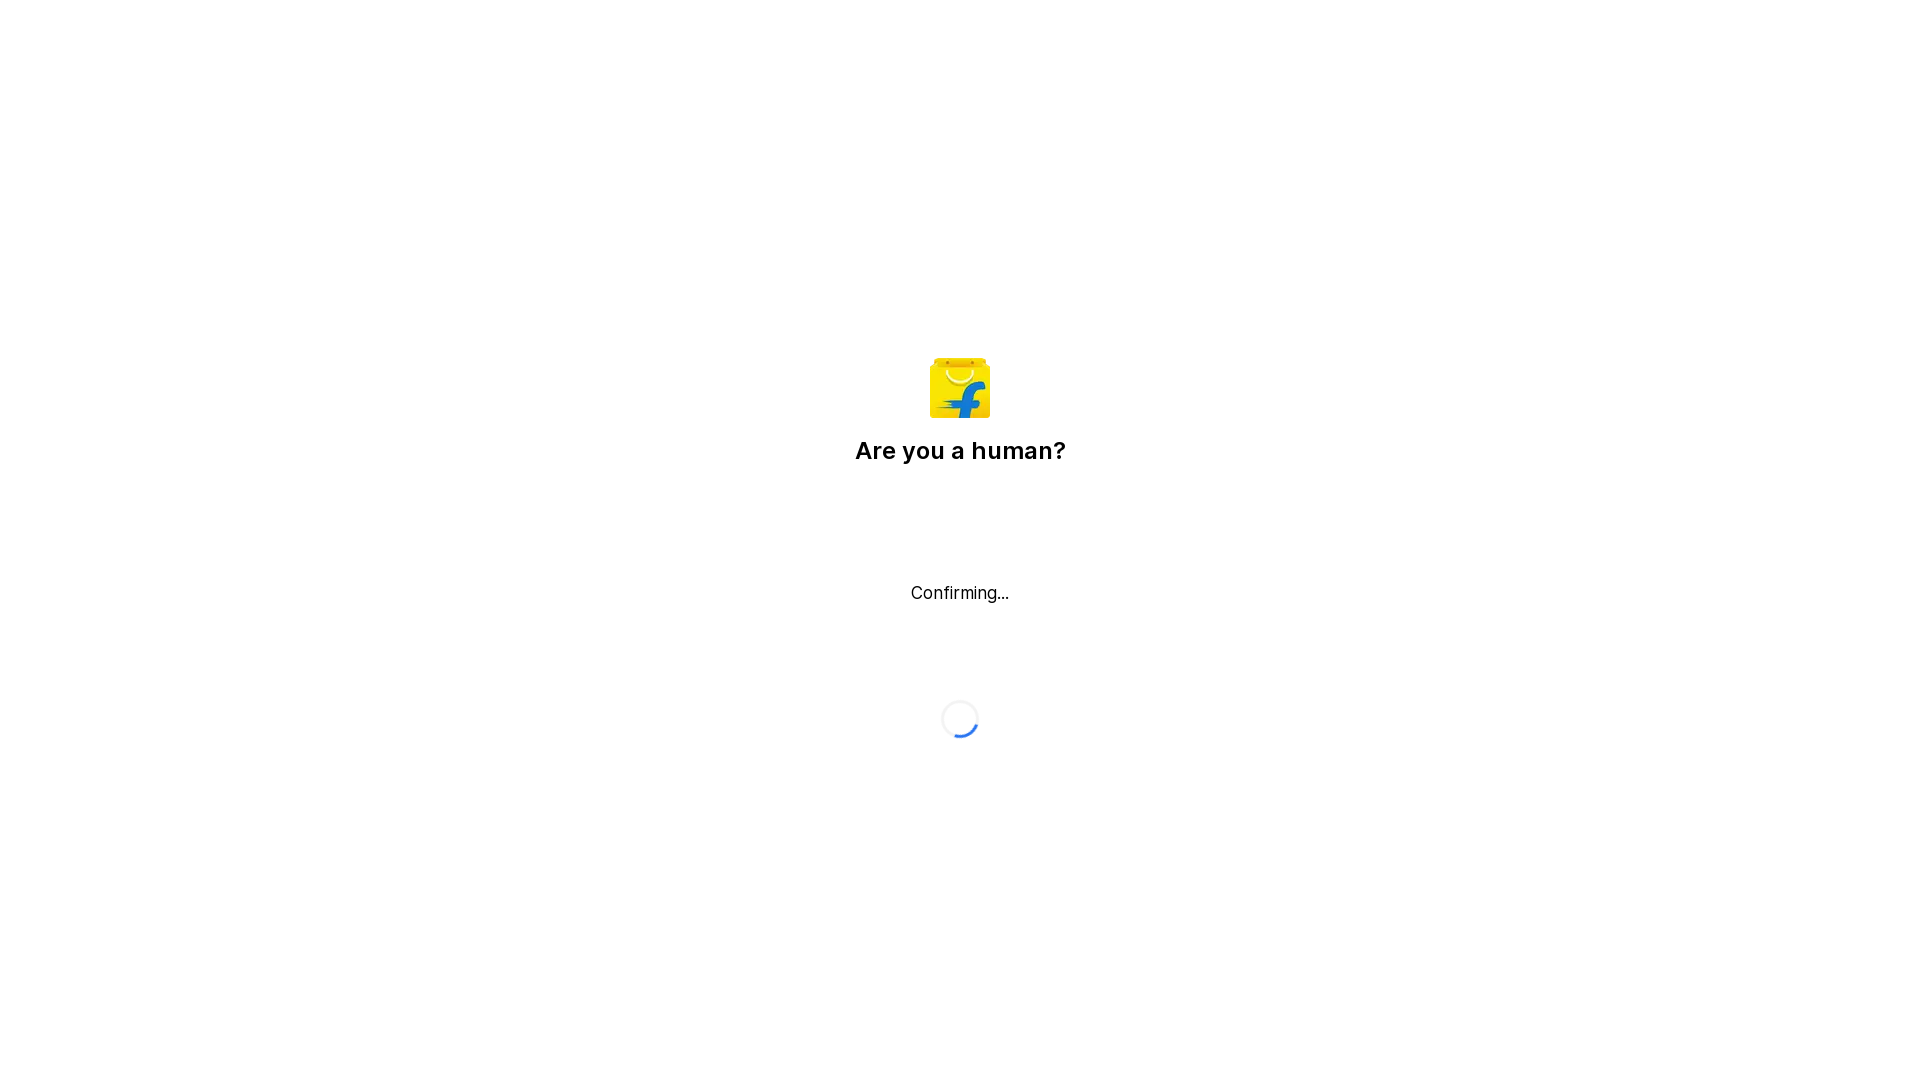